Negative test that verifies entering the wrong password (full alert text instead of just the password) does not show the success label

Starting URL: https://savkk.github.io/selenium-practice/

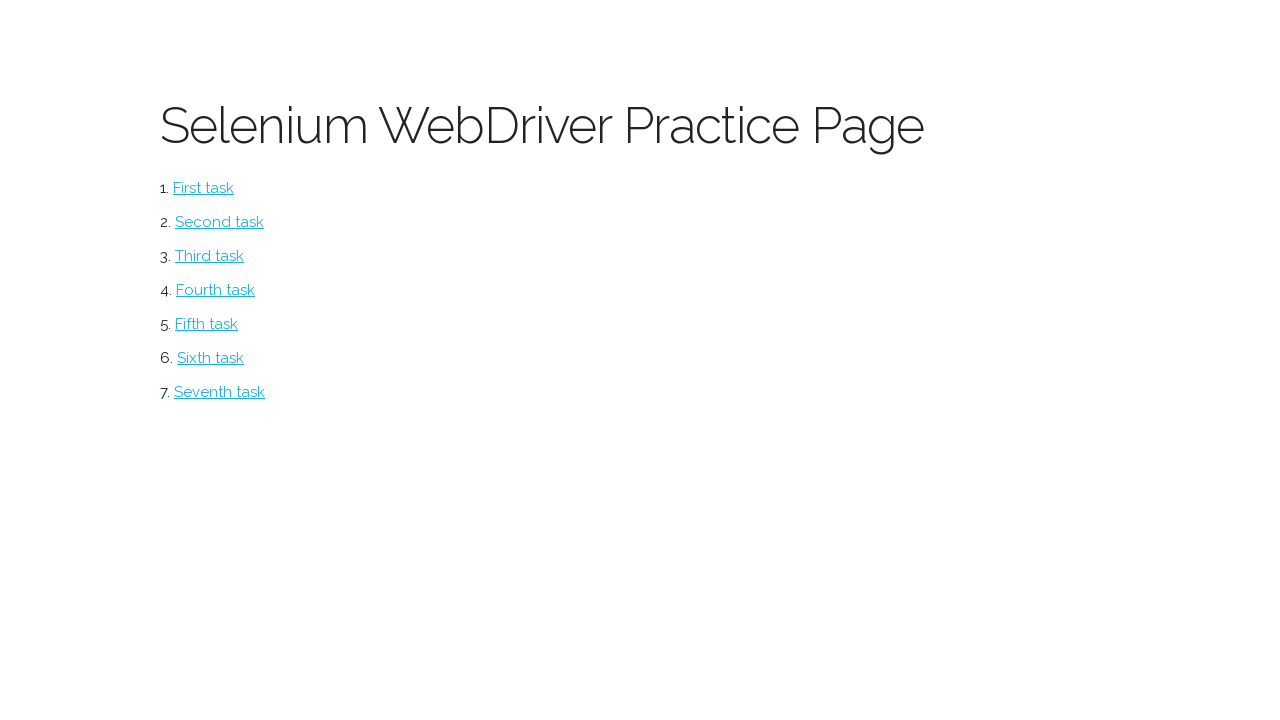

Clicked on alerts section at (210, 358) on #alerts
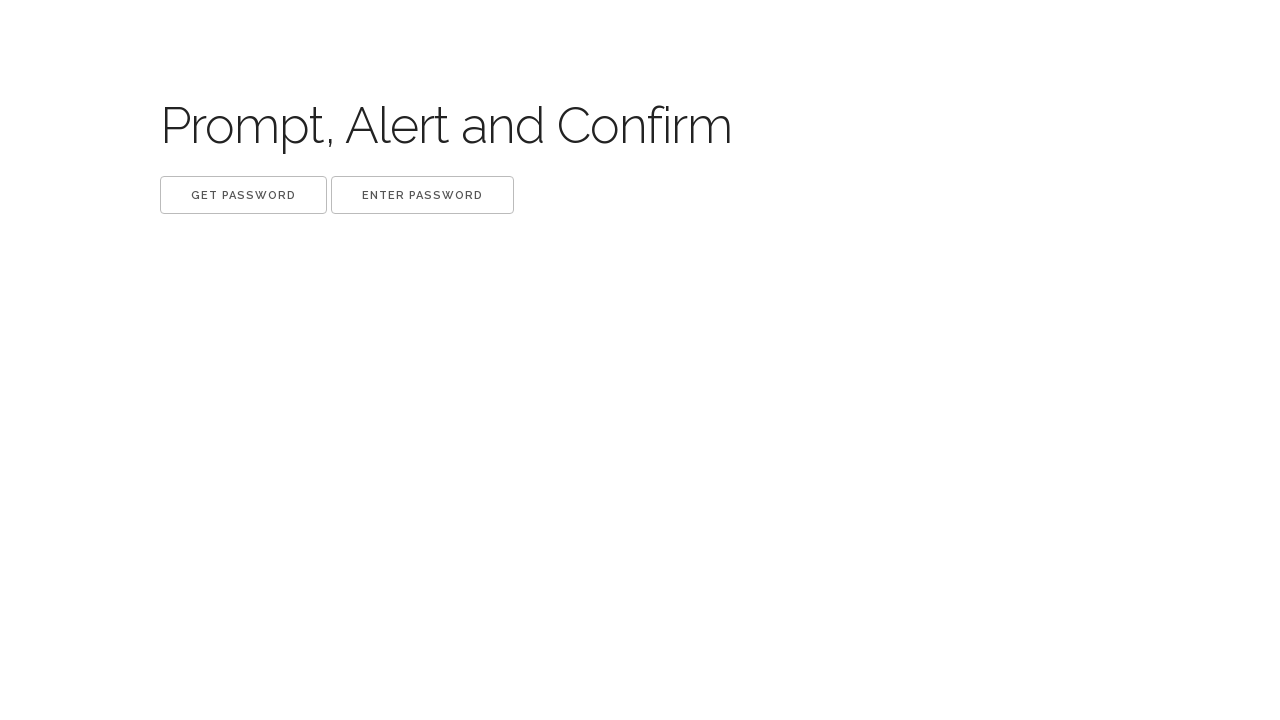

Clicked 'Get password' button to trigger dialog at (244, 195) on xpath=//button[.='Get password']
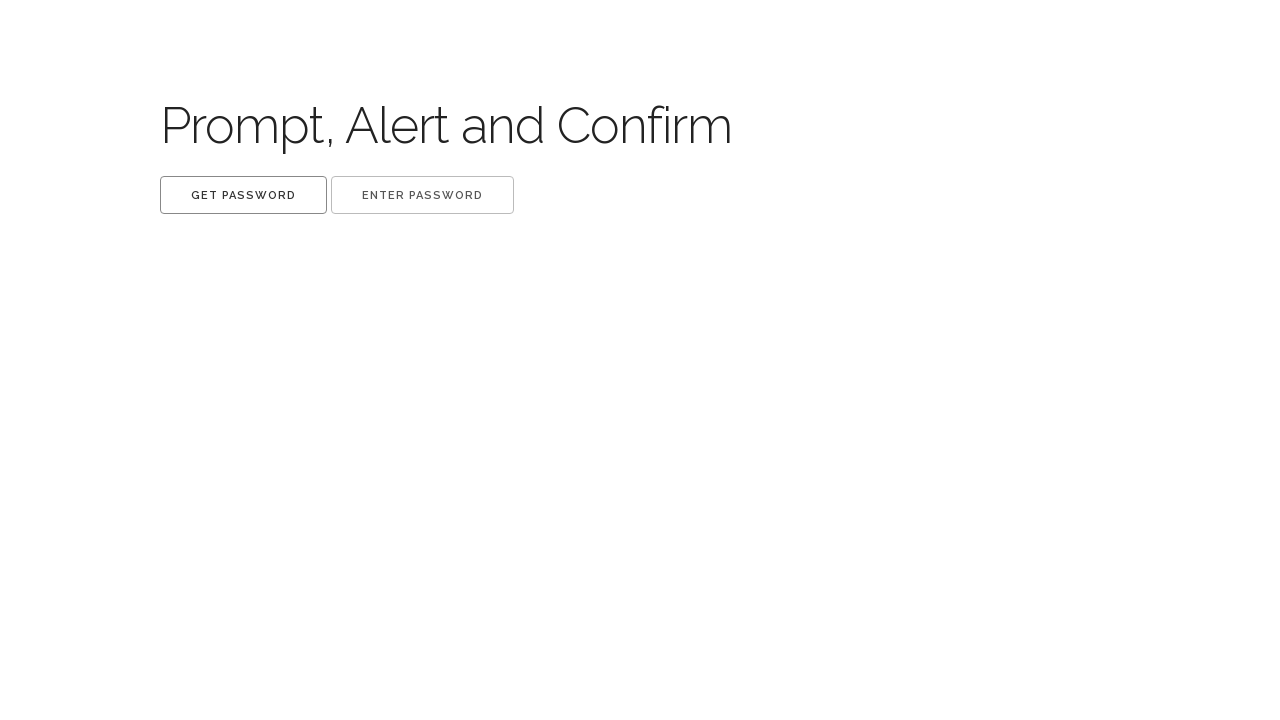

Waited 500ms for dialog to process
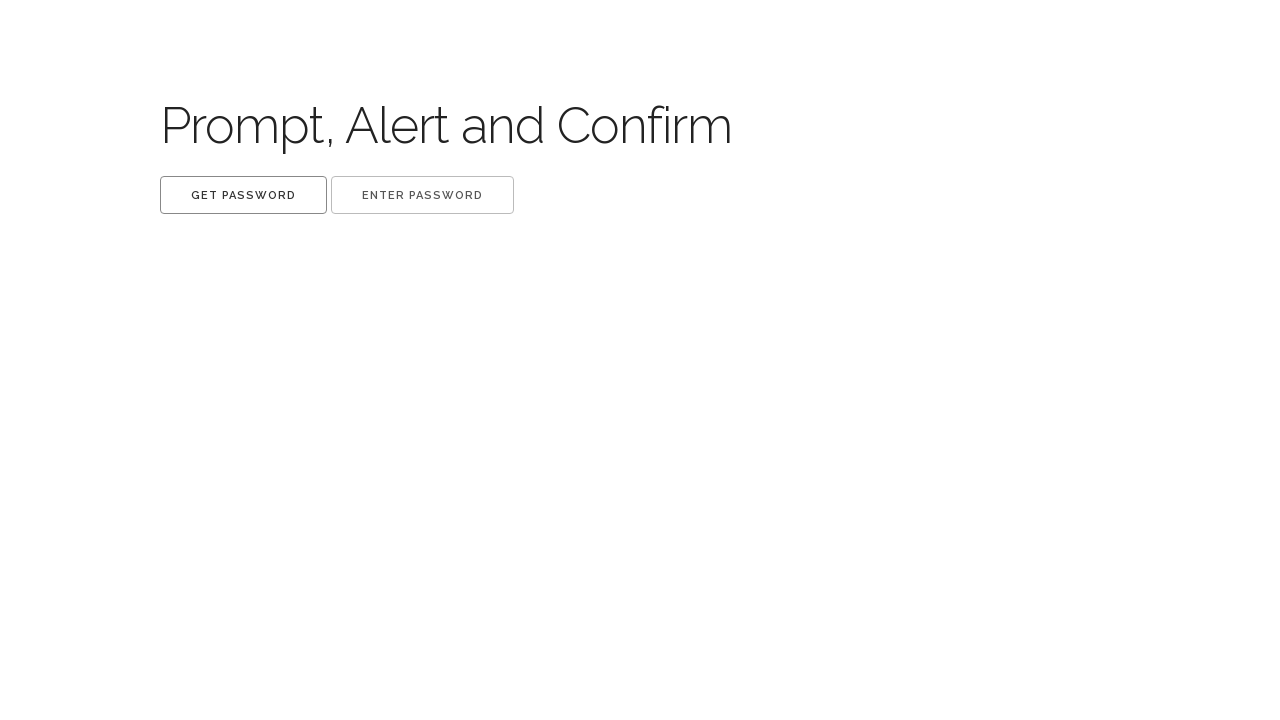

Removed 'Get password' dialog listener
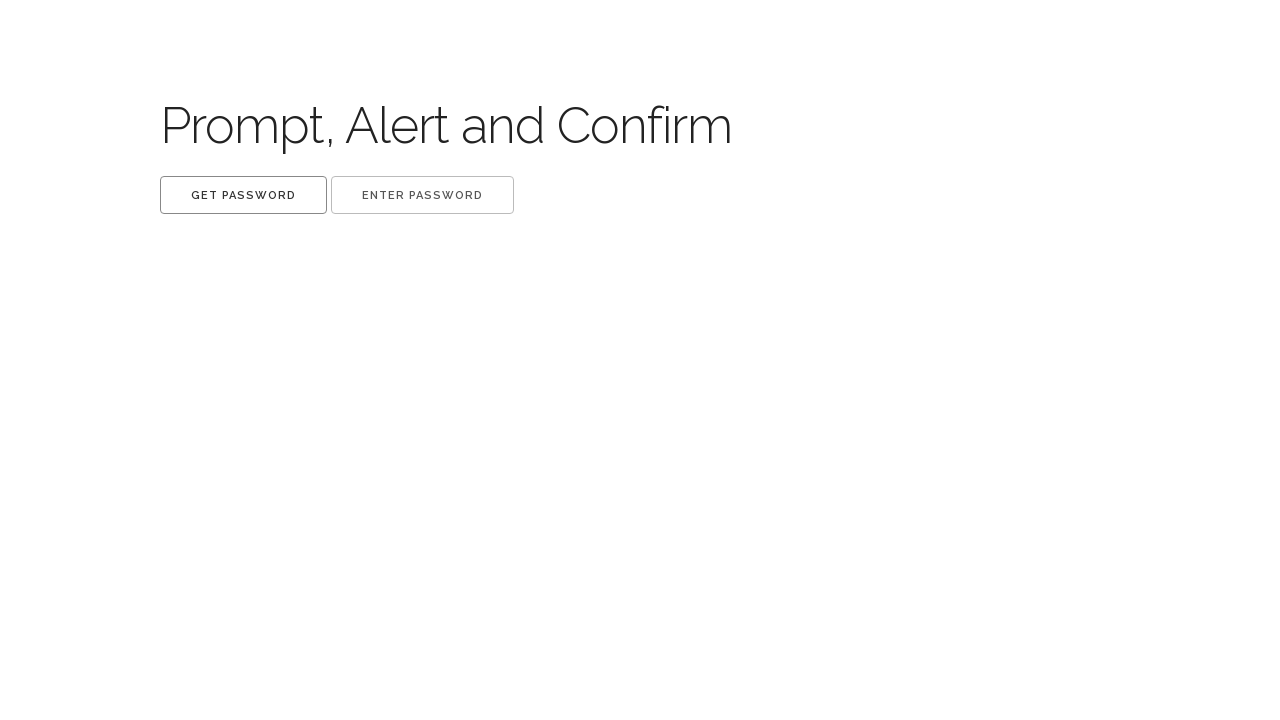

Set up 'Enter password' dialog listener with wrong password (full alert text)
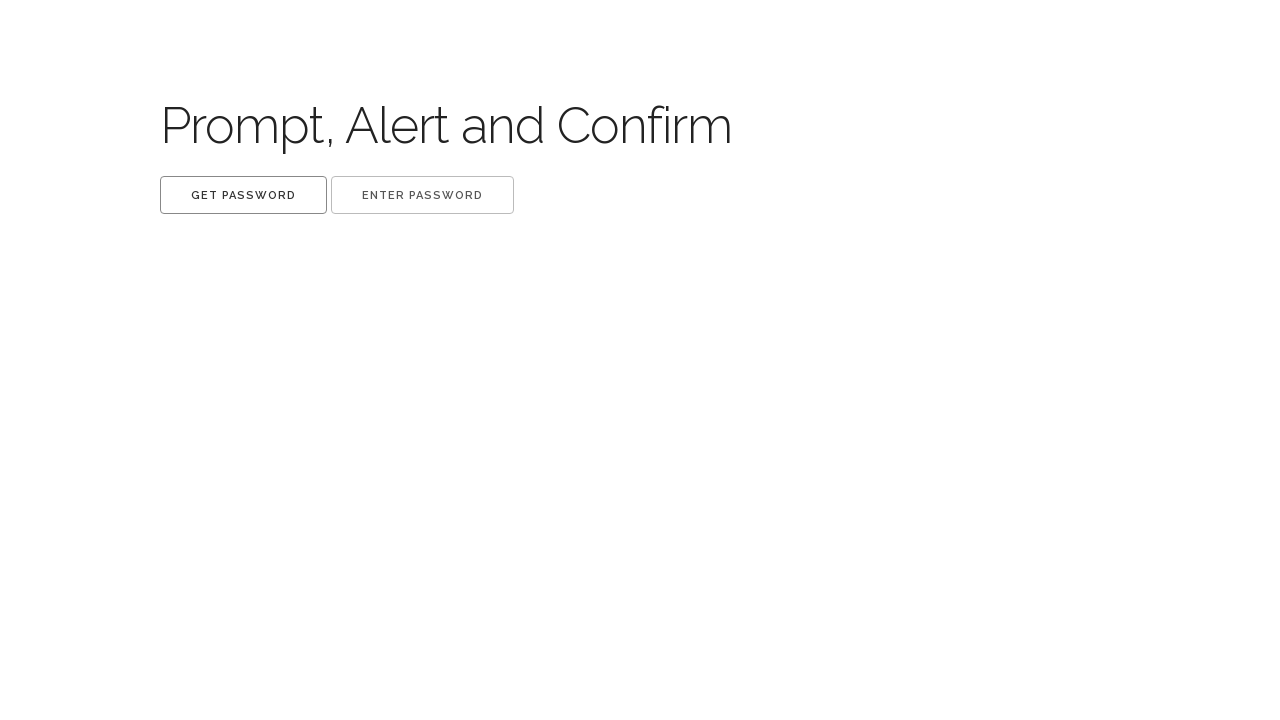

Clicked 'Enter password' button to trigger password prompt at (422, 195) on xpath=//button[.='Enter password']
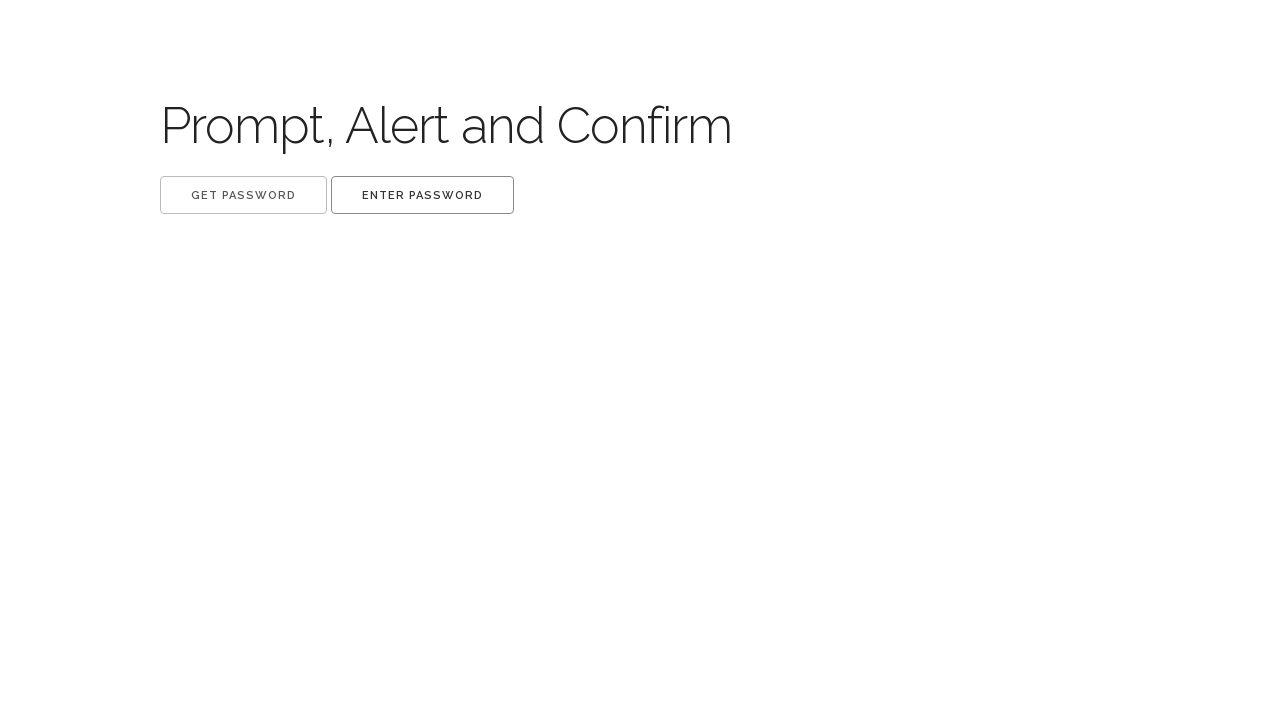

Waited 500ms for password entry to process
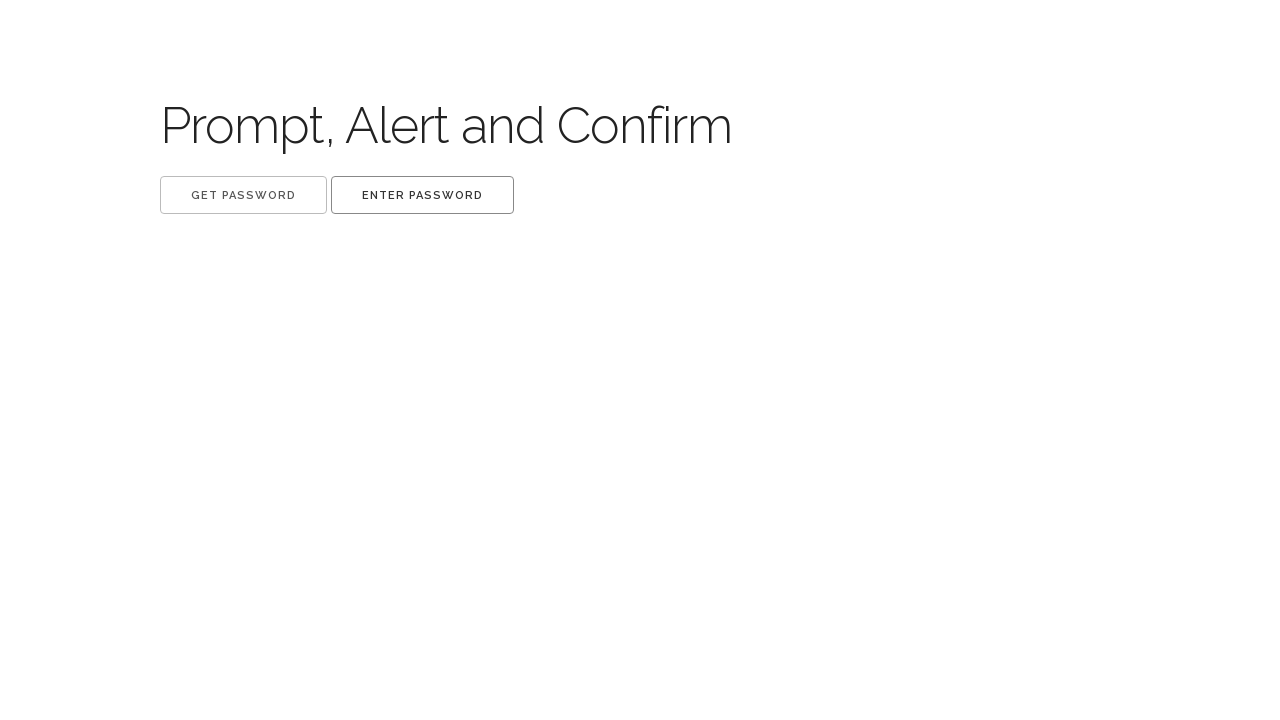

Located all label elements on page
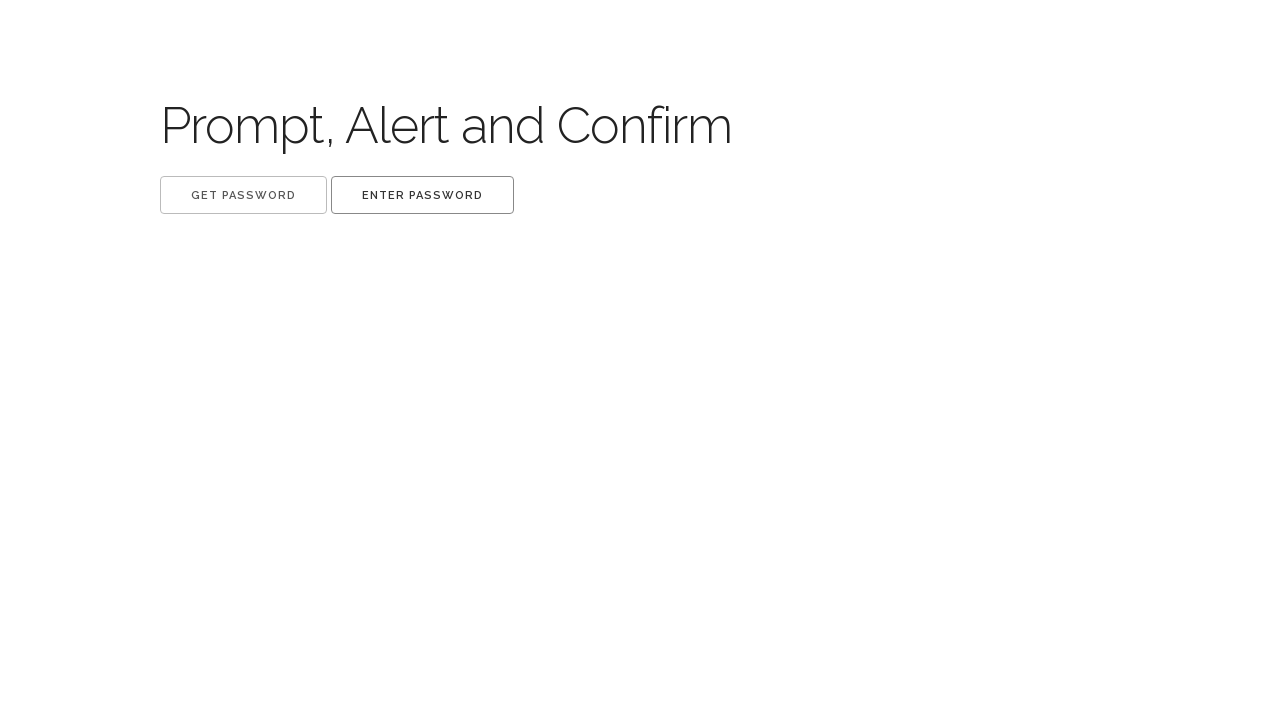

Verified that no success label appears (negative test passed - wrong password was rejected)
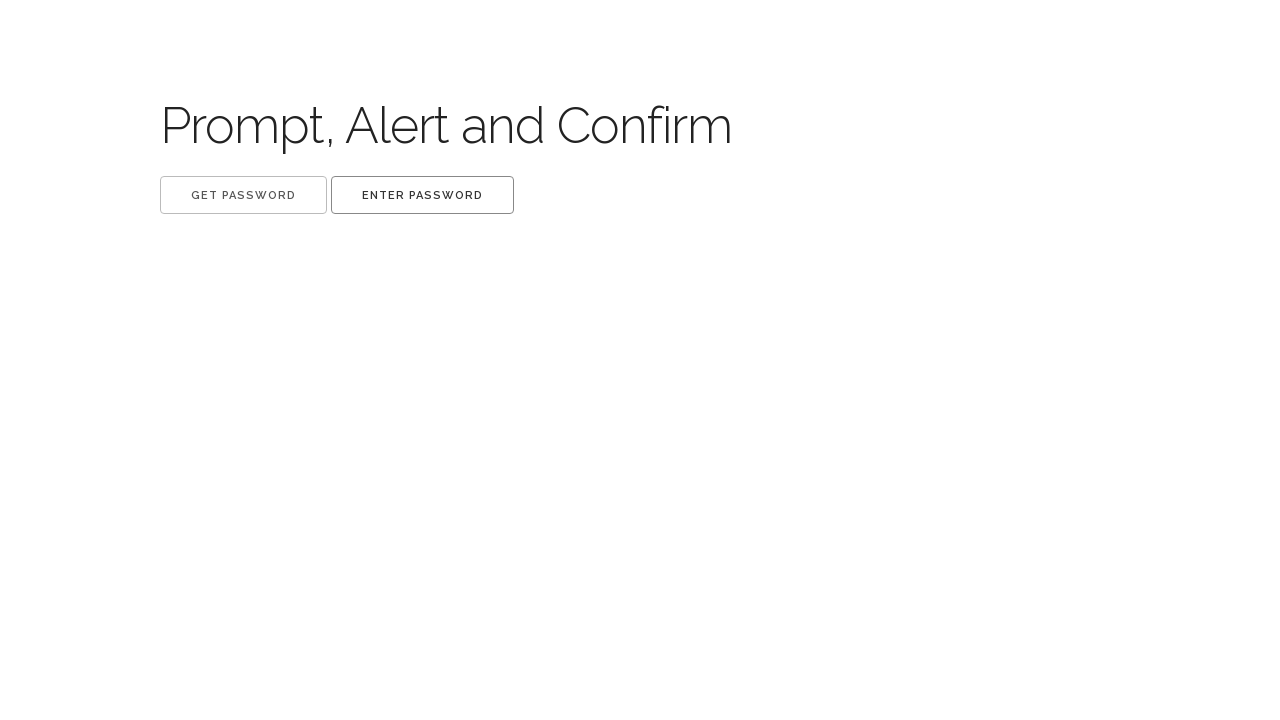

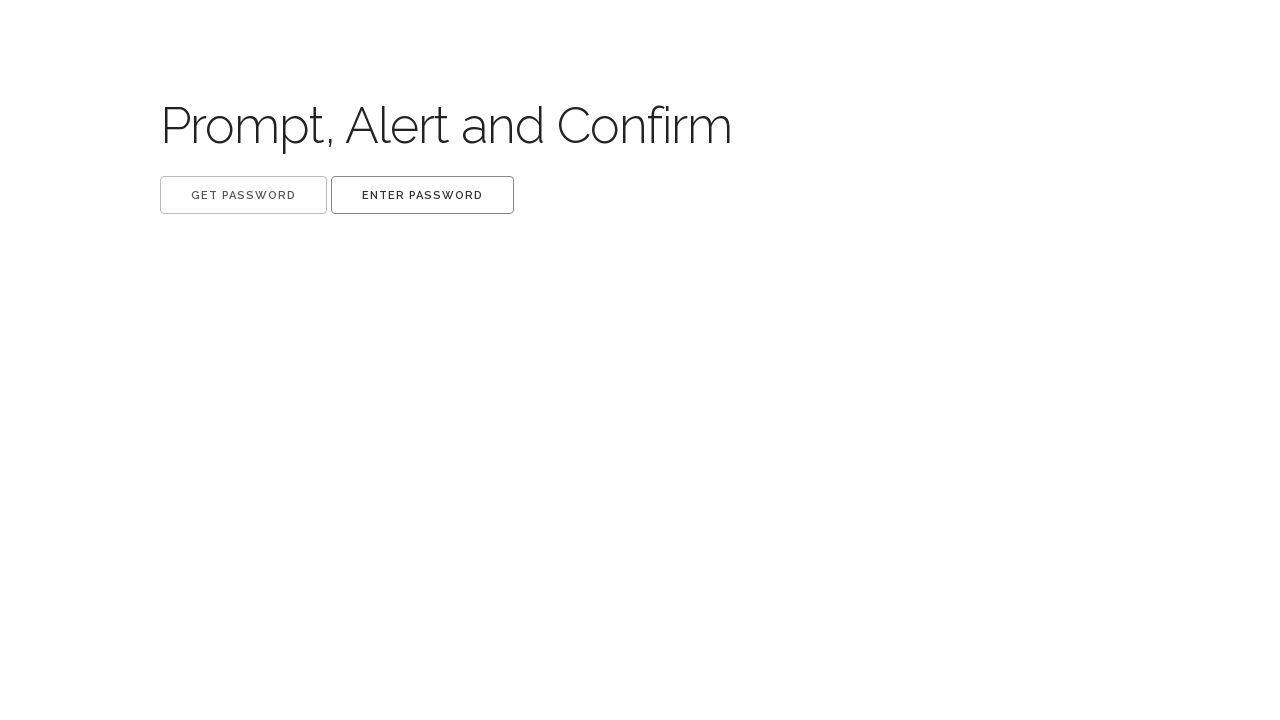